Tests static dropdown selection using different selection methods - by index, visible text, and value

Starting URL: https://rahulshettyacademy.com/dropdownsPractise/

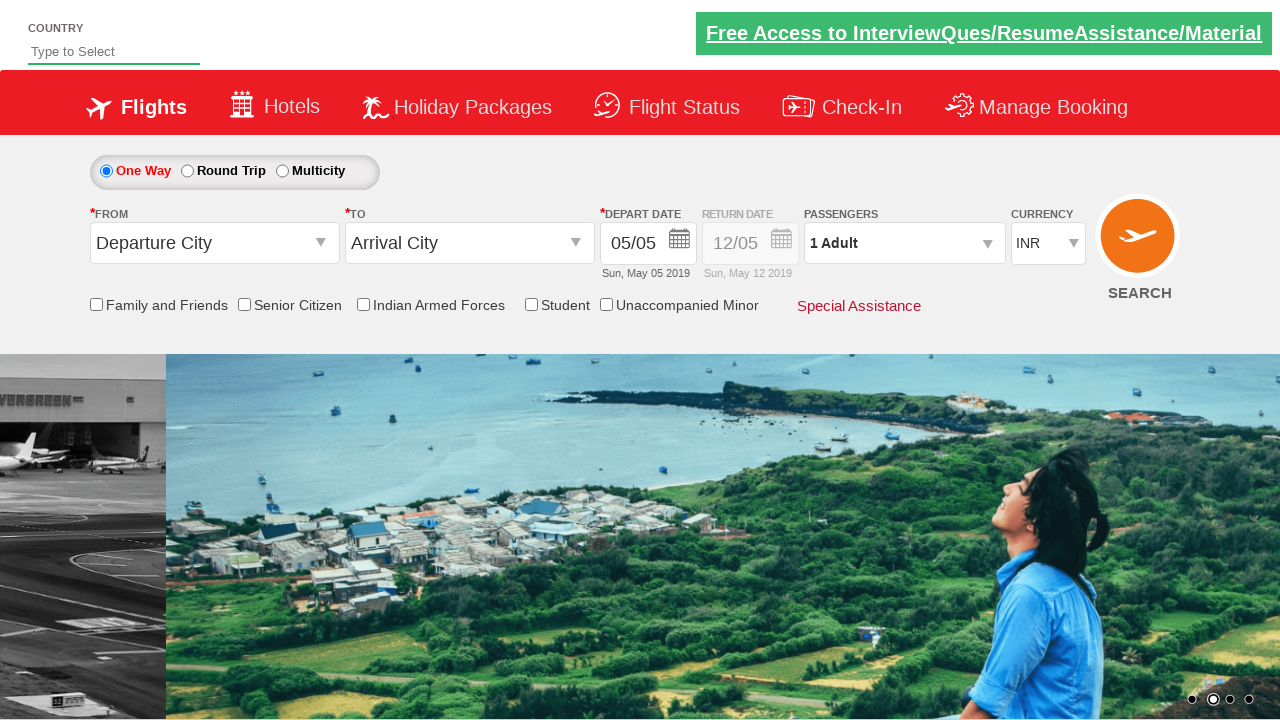

Located currency dropdown element
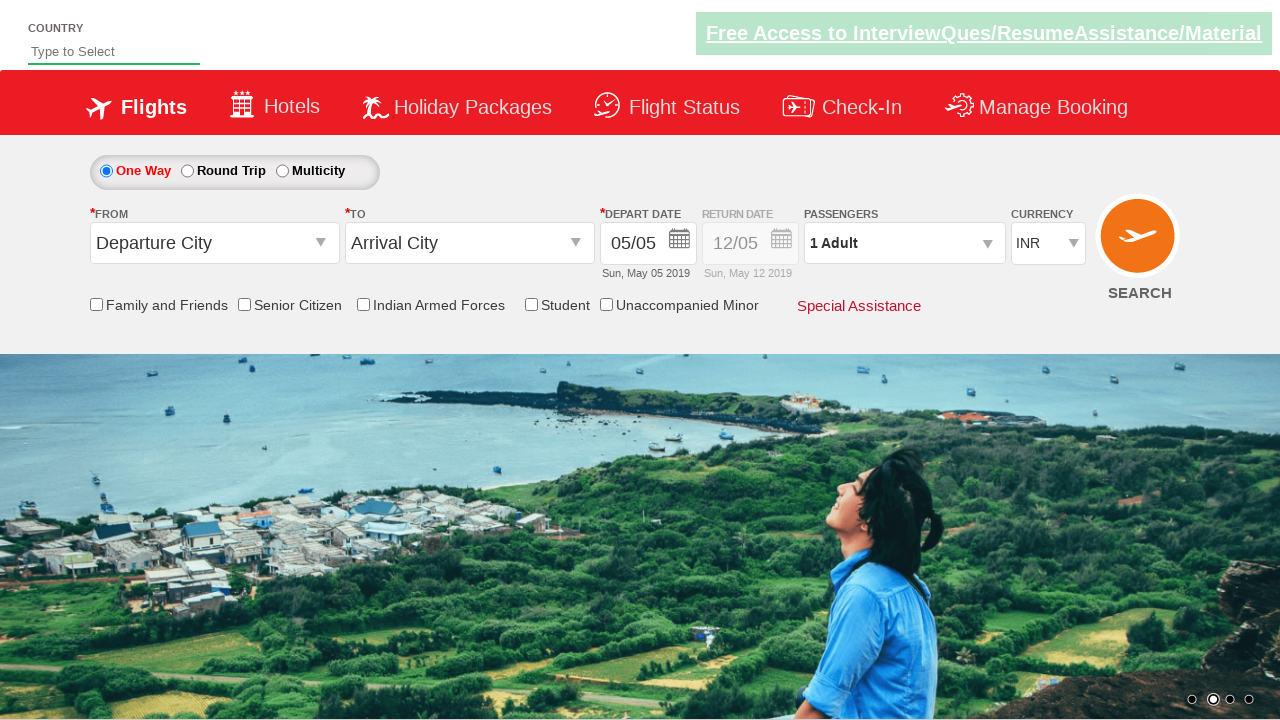

Selected currency dropdown option by index 3 on #ctl00_mainContent_DropDownListCurrency
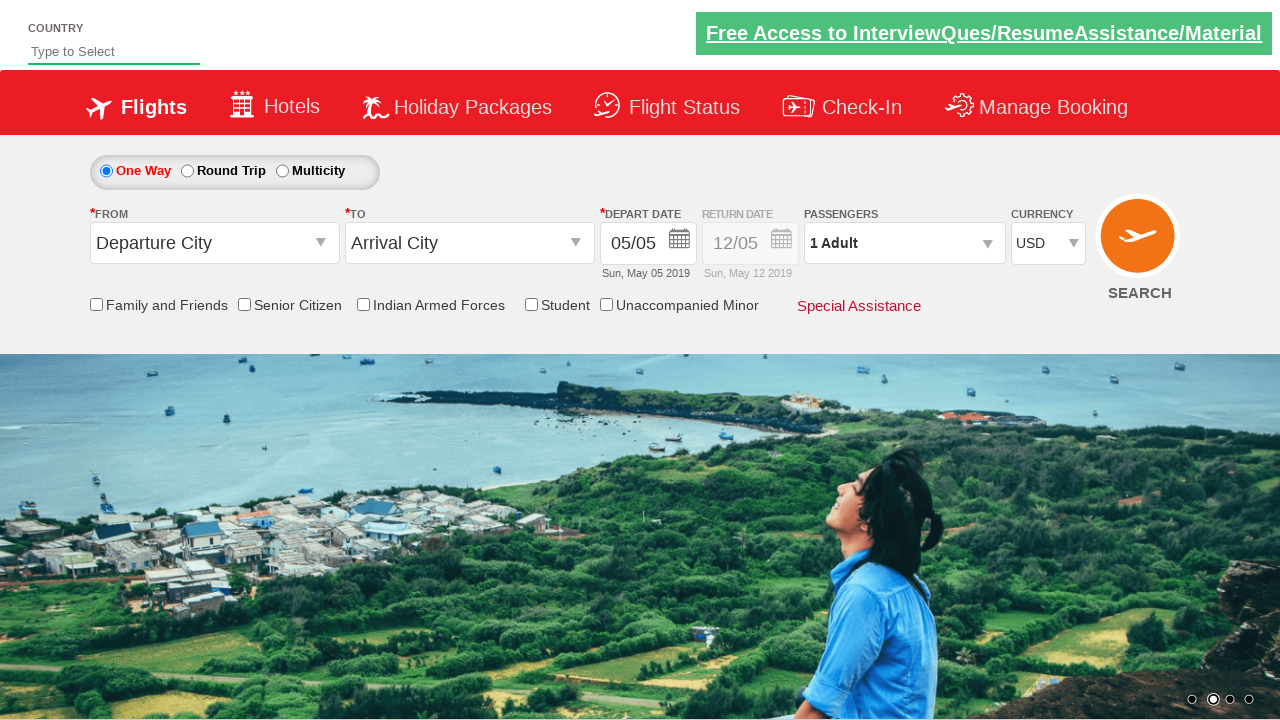

Selected currency dropdown option by visible text 'AED' on #ctl00_mainContent_DropDownListCurrency
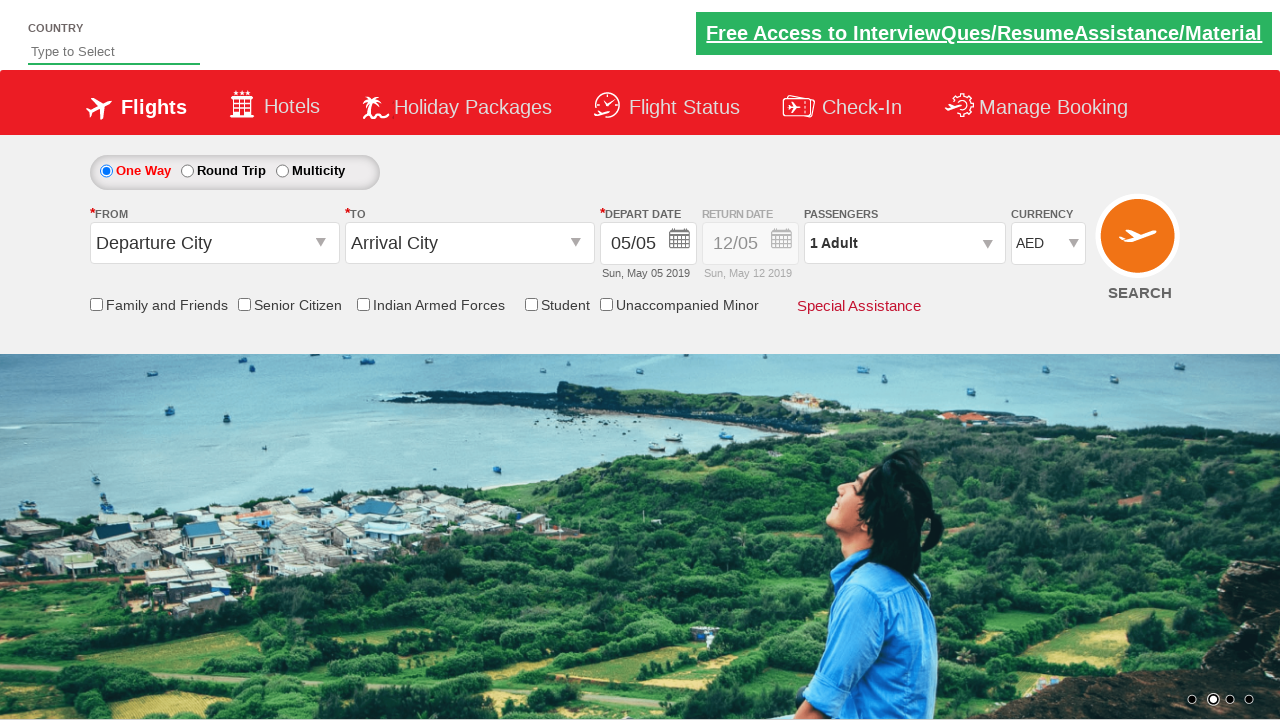

Selected currency dropdown option by value 'INR' on #ctl00_mainContent_DropDownListCurrency
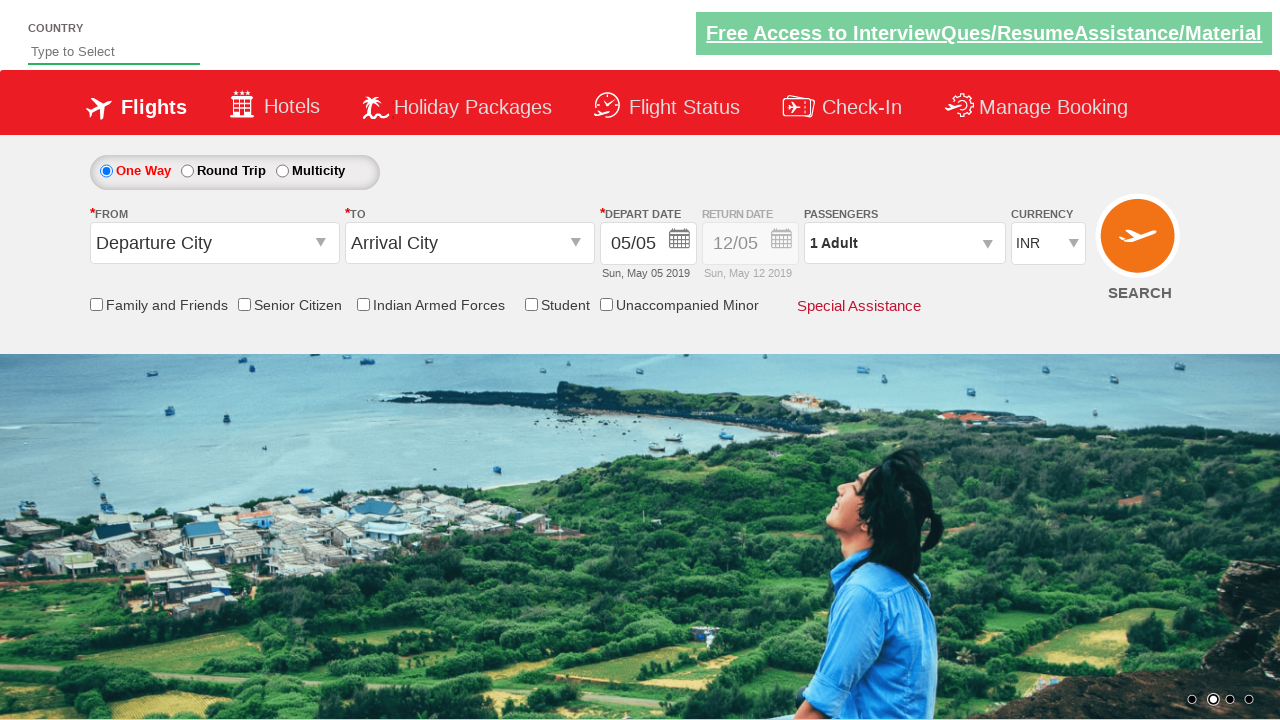

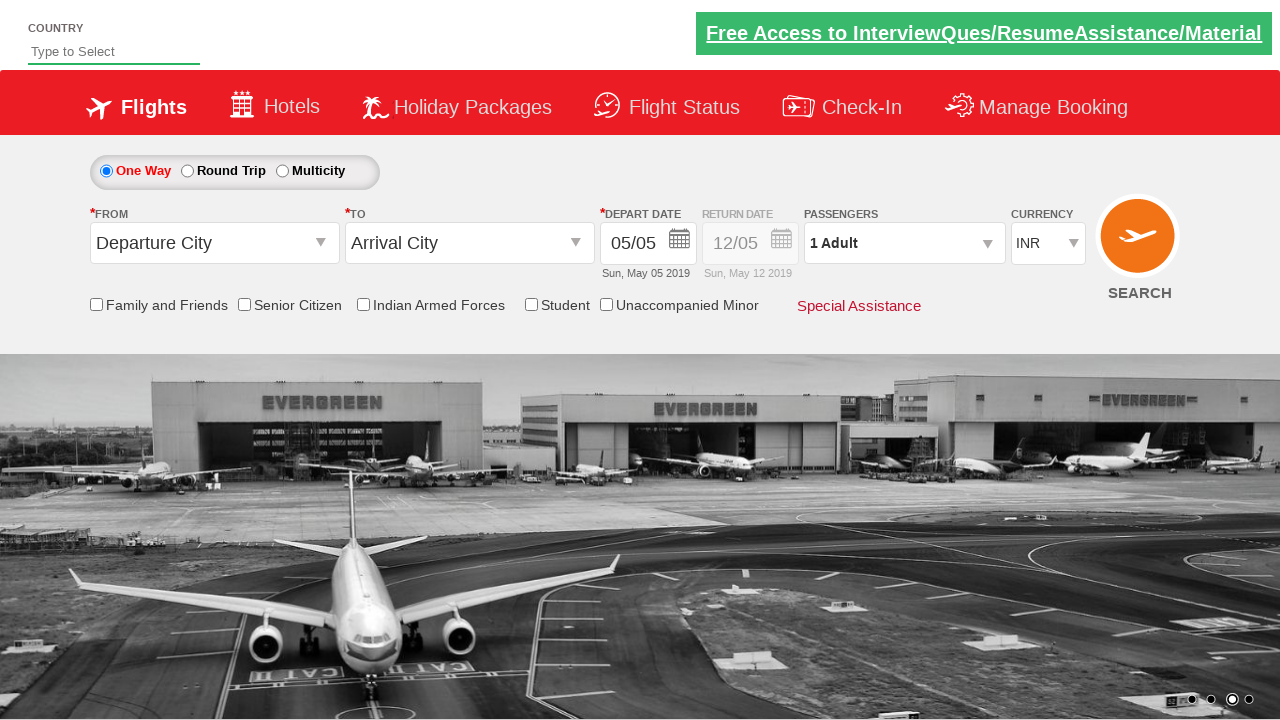